Tests displaying active items by clicking the Active filter link

Starting URL: https://demo.playwright.dev/todomvc

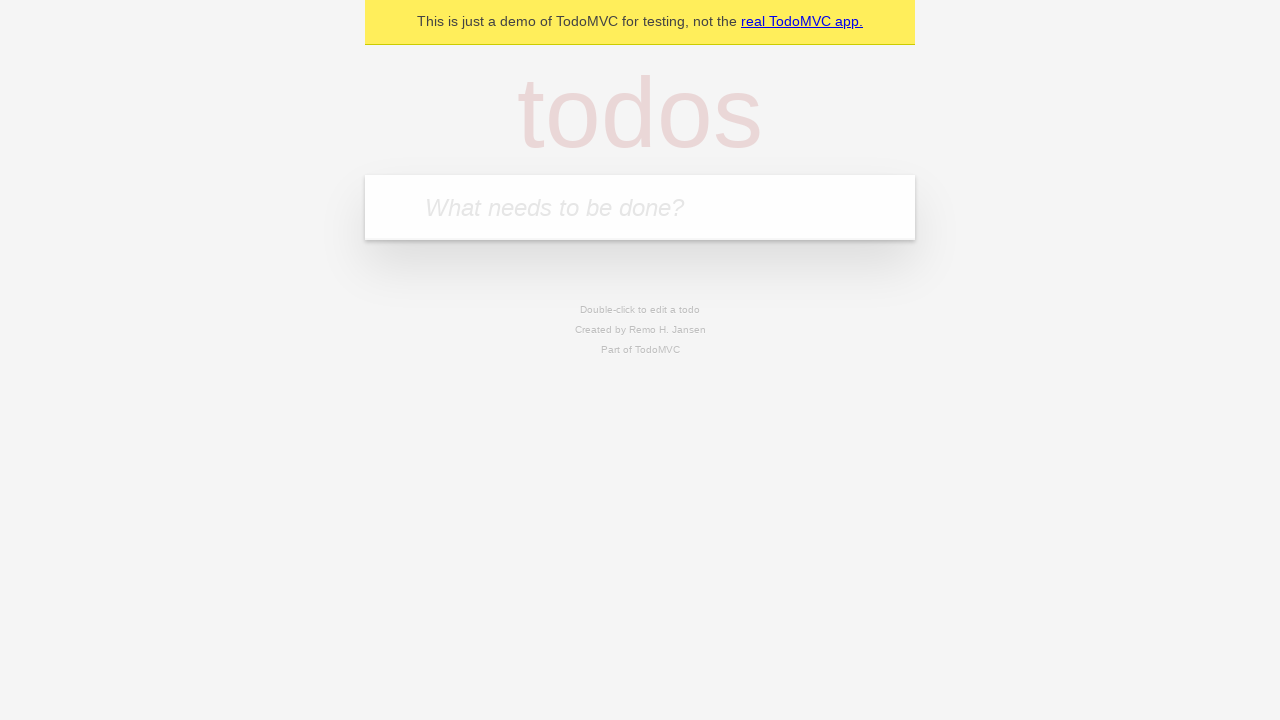

Filled todo input with 'buy some cheese' on internal:attr=[placeholder="What needs to be done?"i]
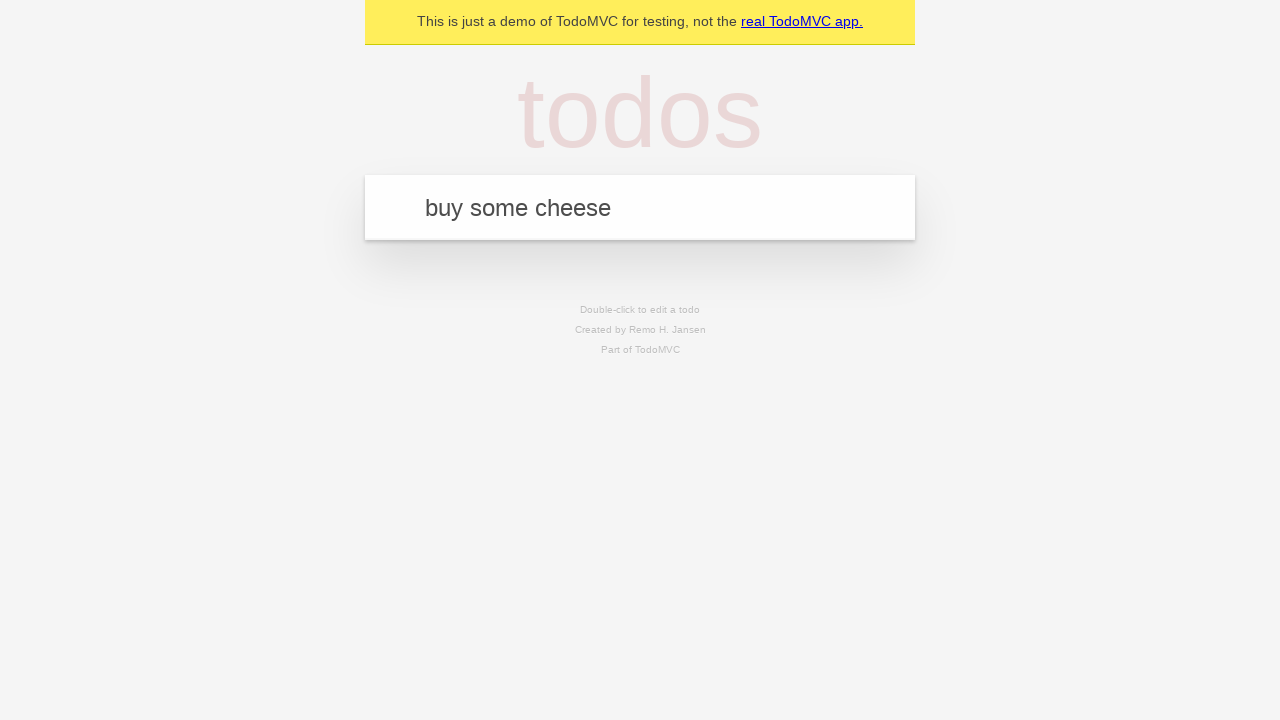

Pressed Enter to create first todo on internal:attr=[placeholder="What needs to be done?"i]
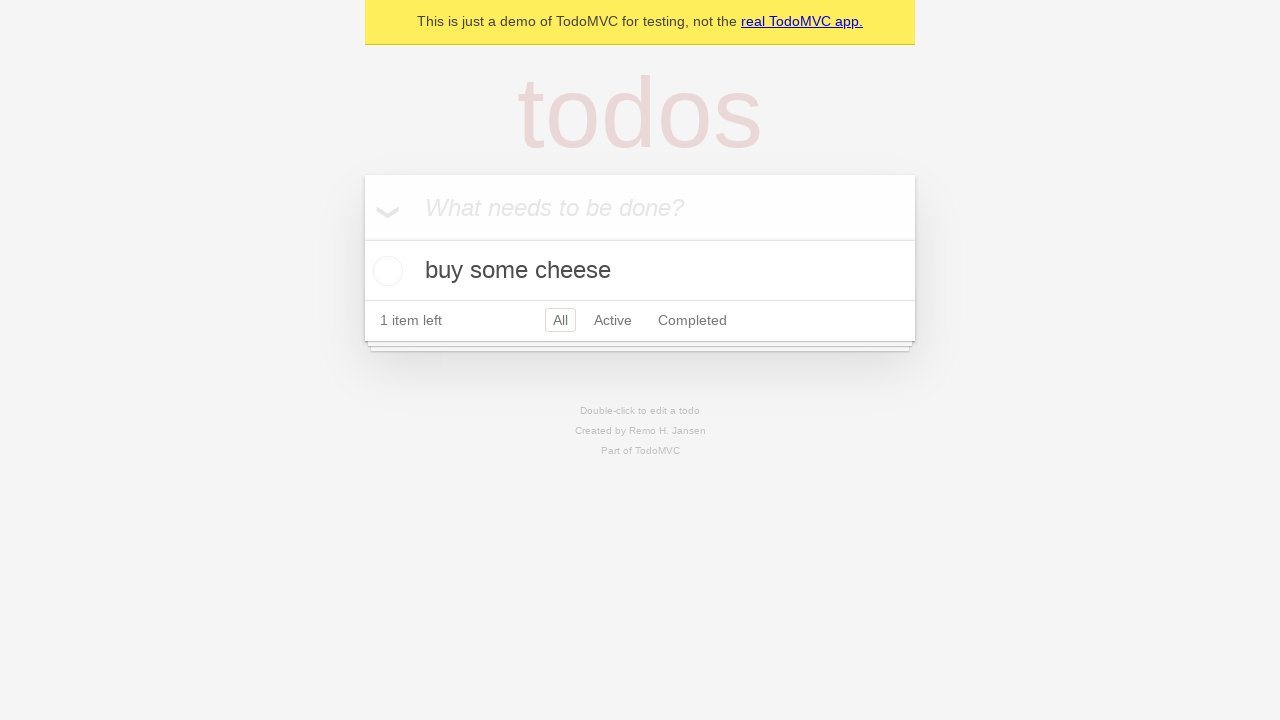

Filled todo input with 'feed the cat' on internal:attr=[placeholder="What needs to be done?"i]
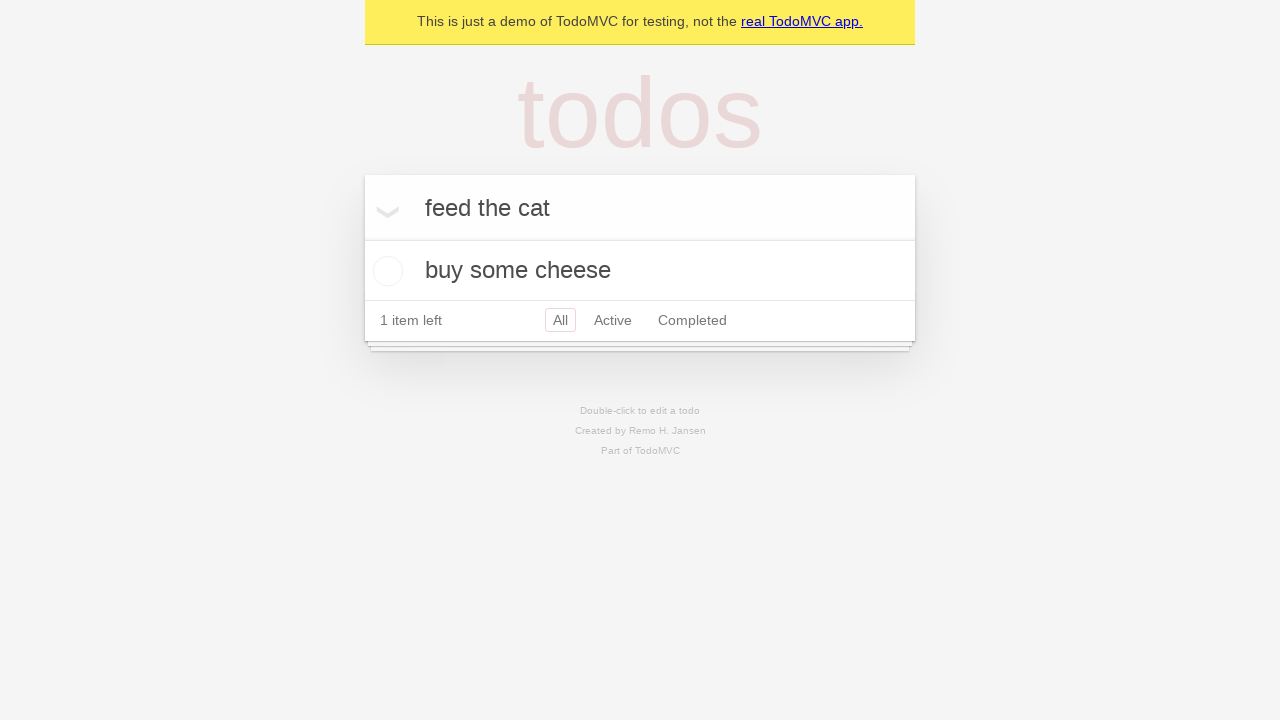

Pressed Enter to create second todo on internal:attr=[placeholder="What needs to be done?"i]
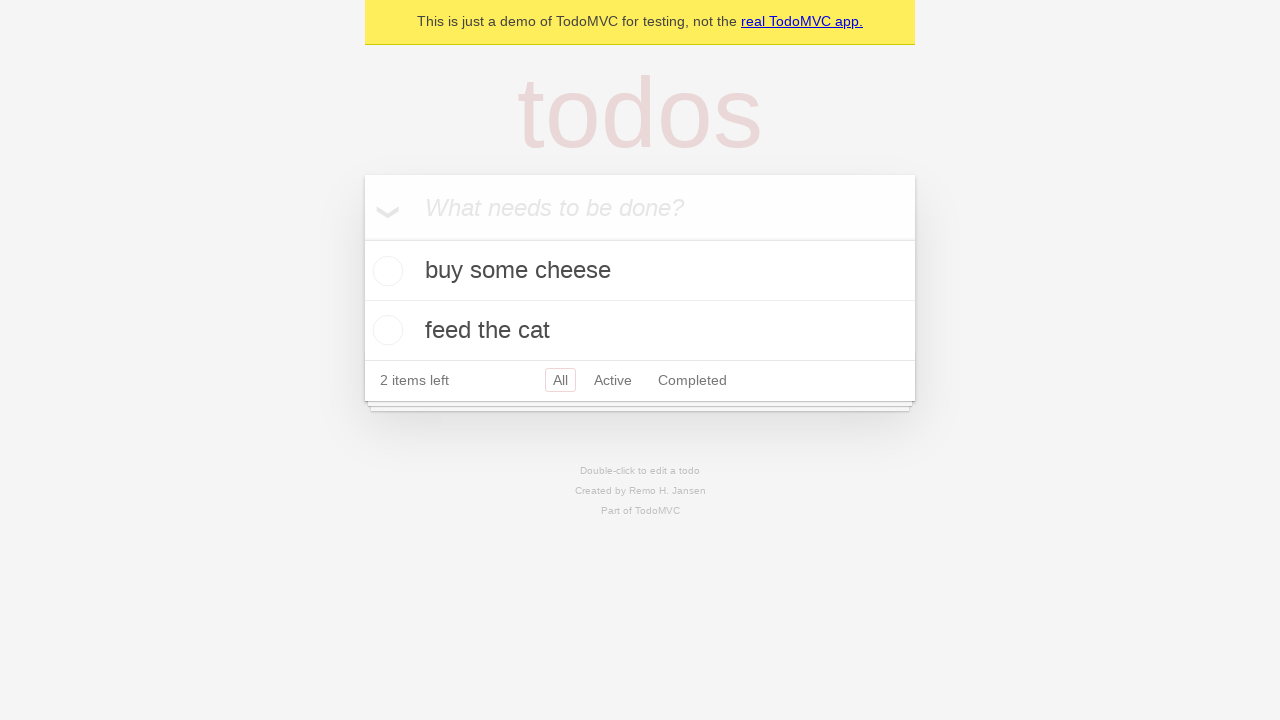

Filled todo input with 'book a doctors appointment' on internal:attr=[placeholder="What needs to be done?"i]
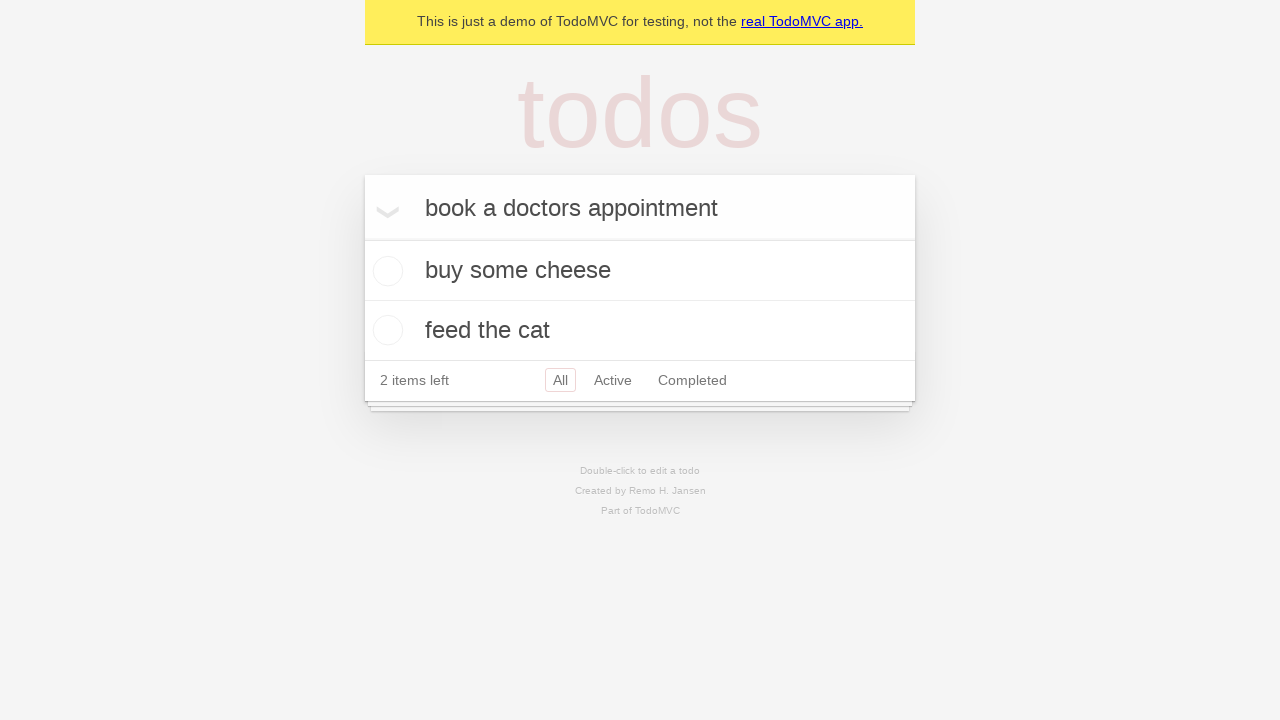

Pressed Enter to create third todo on internal:attr=[placeholder="What needs to be done?"i]
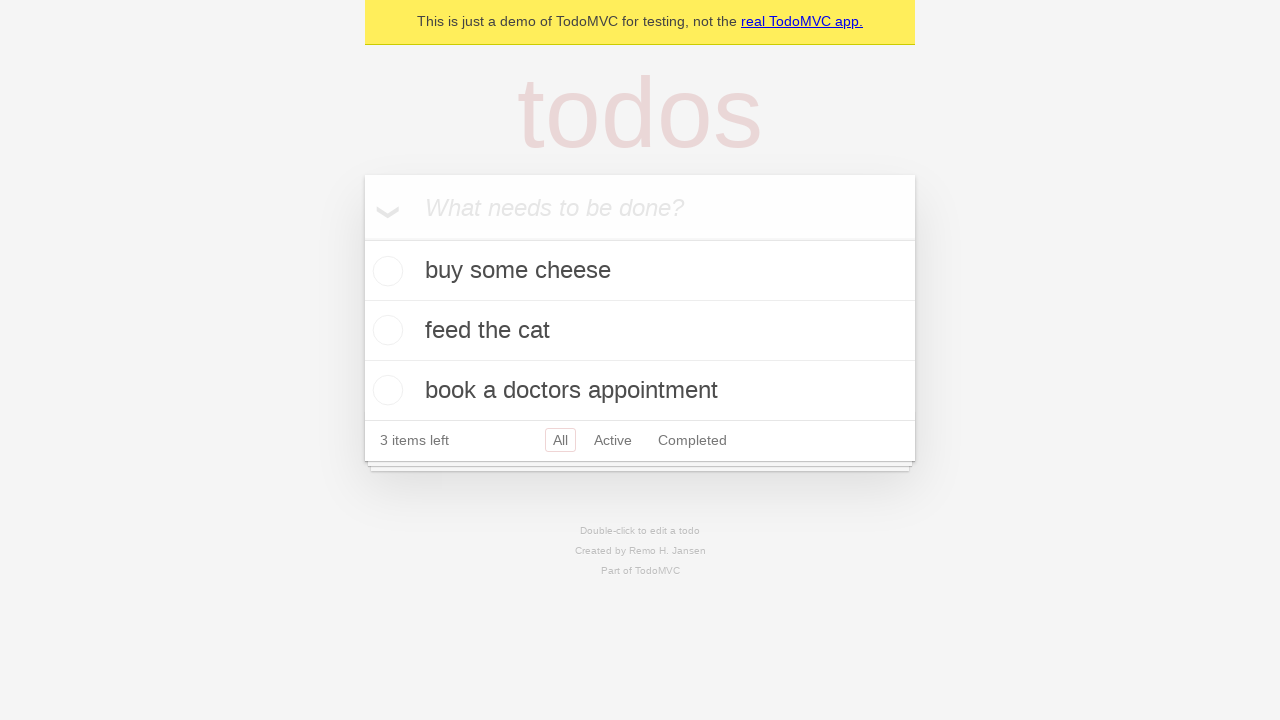

Checked second todo item as completed at (385, 330) on .todo-list li .toggle >> nth=1
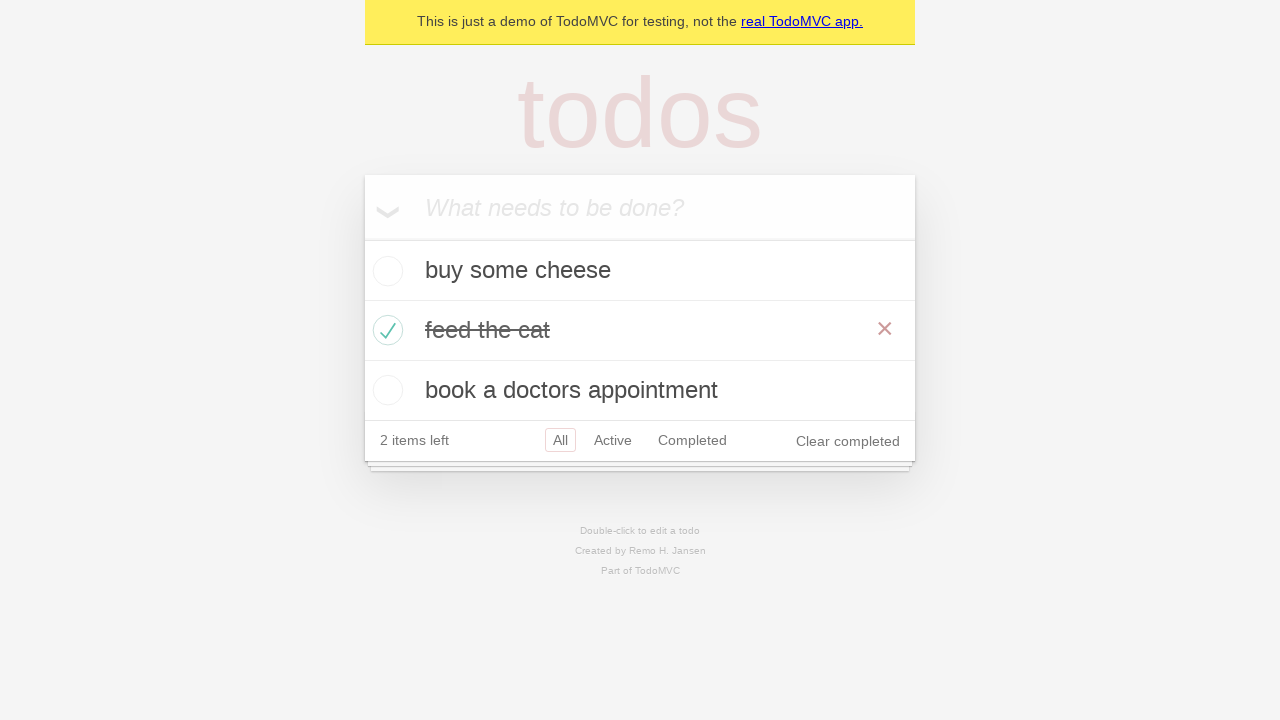

Clicked Active filter link to display only active items at (613, 440) on internal:role=link[name="Active"i]
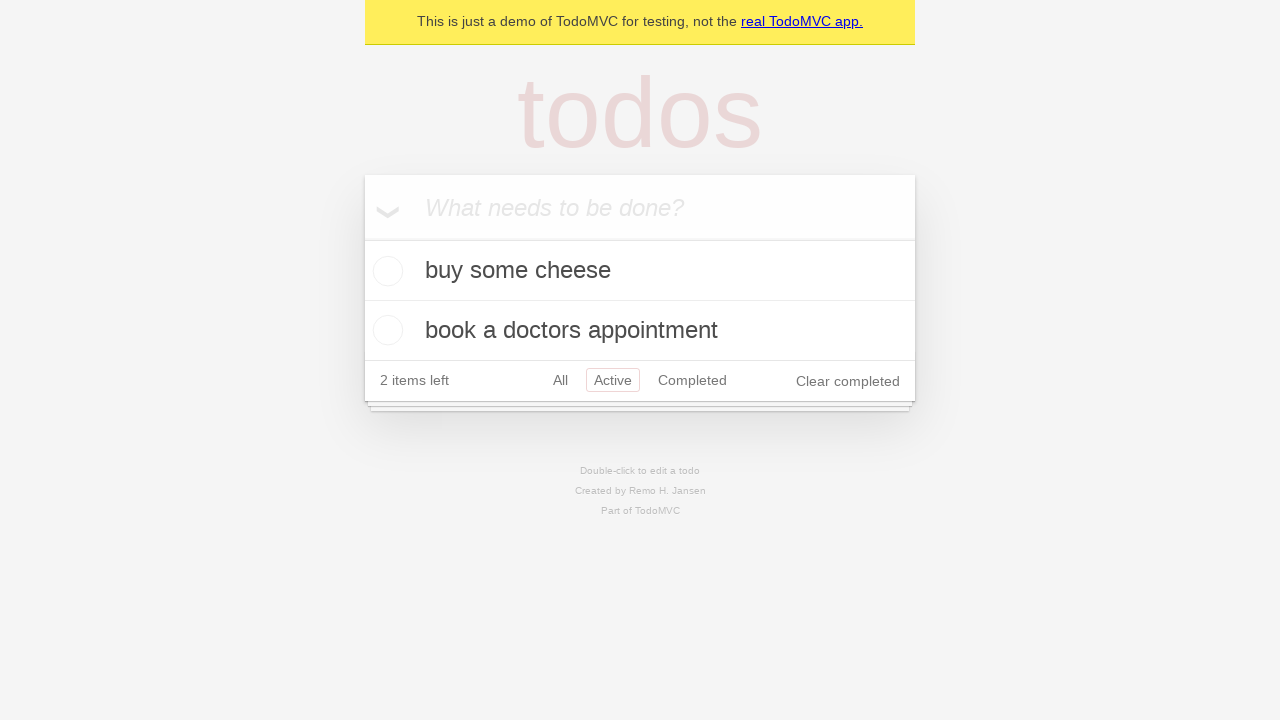

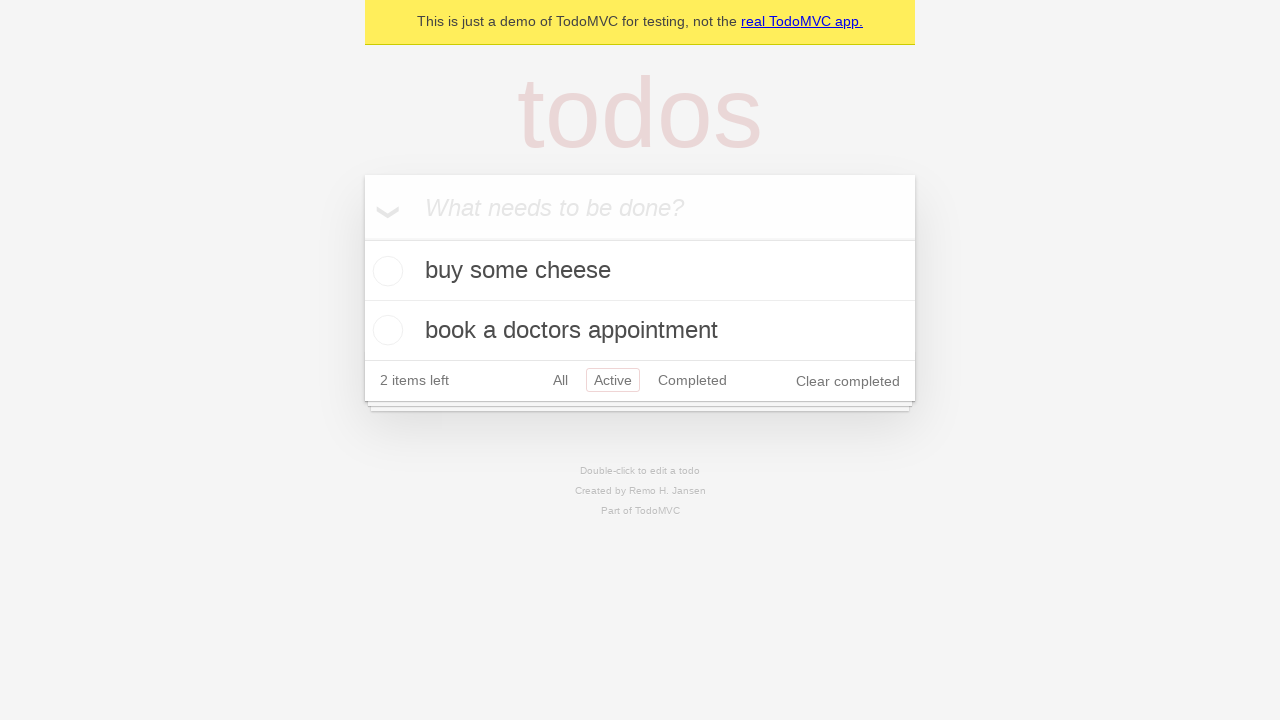